Navigates to a demo table page and extracts unique manager IDs from the employee table

Starting URL: http://automationbykrishna.com/

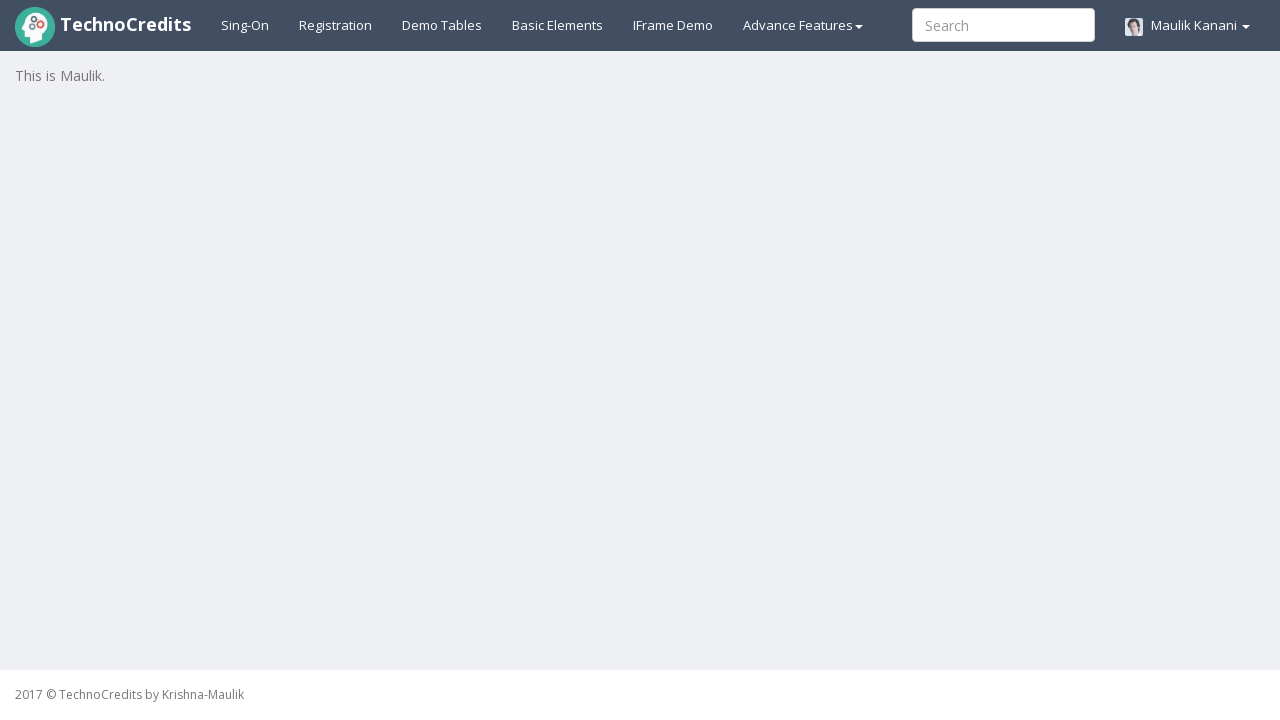

Clicked on demo table link to navigate to employee table page at (442, 25) on #demotable
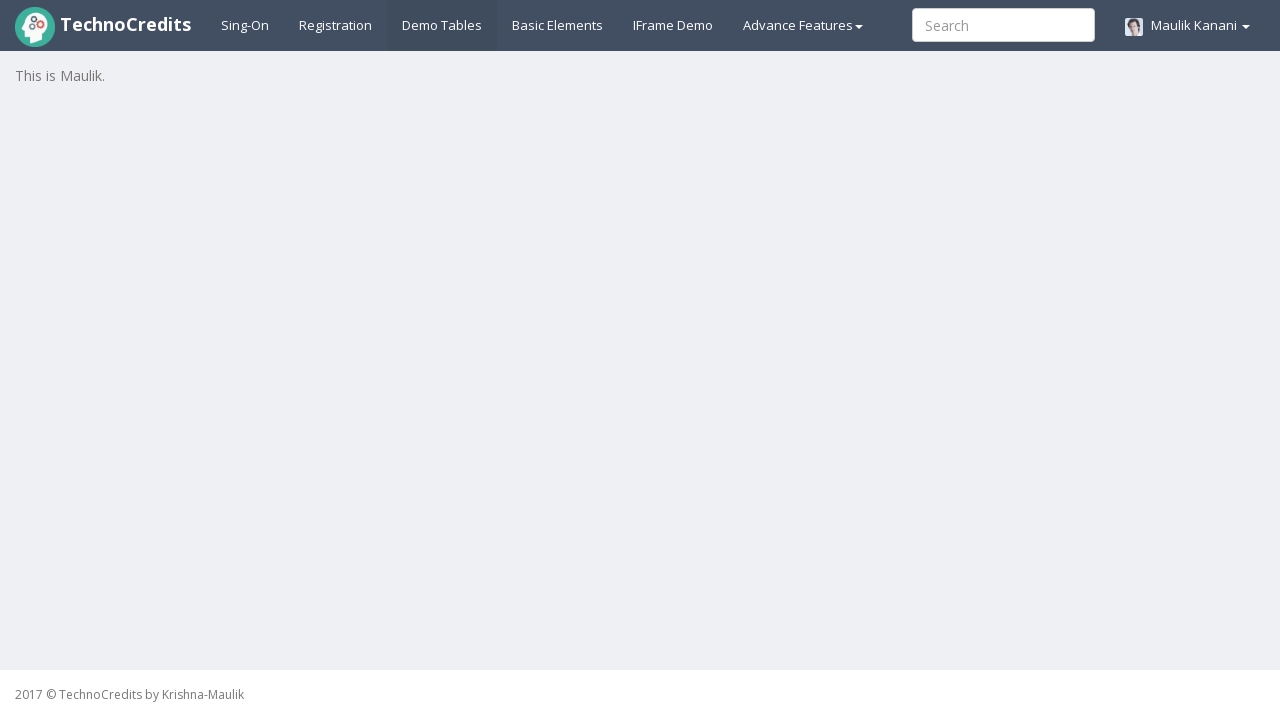

Employee table loaded and became visible
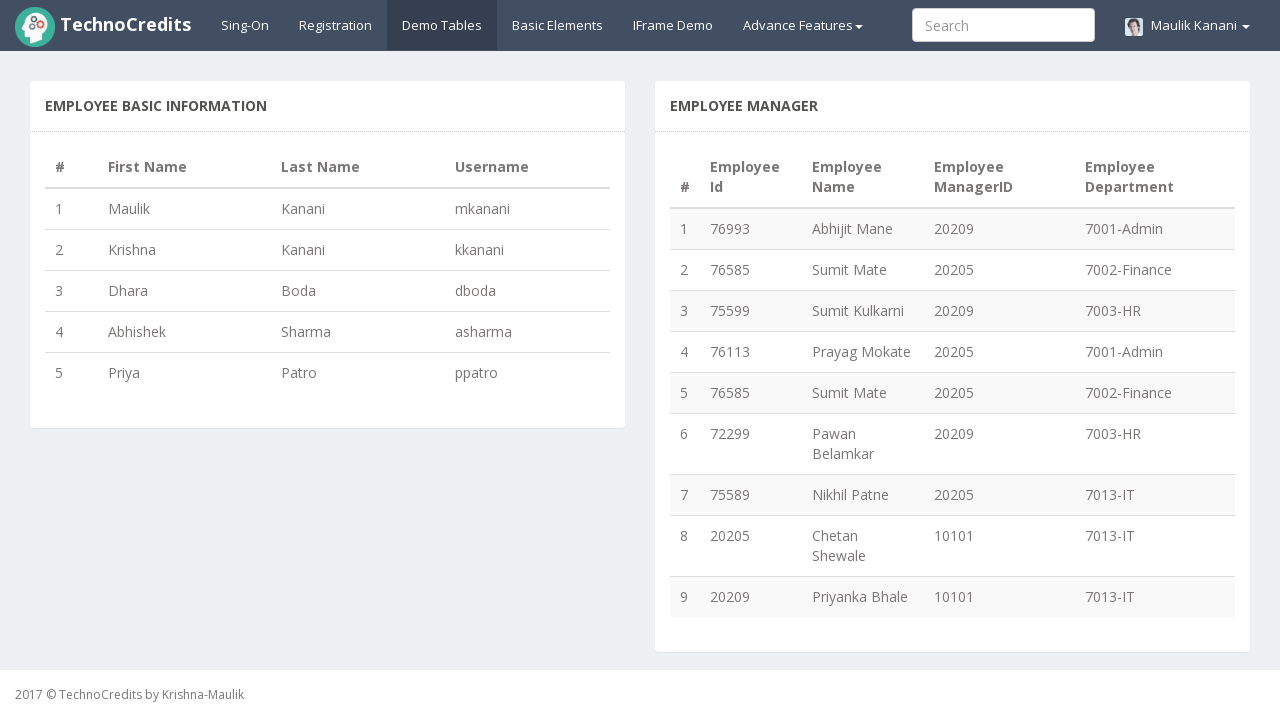

Retrieved all manager ID cells from the 4th column of the table
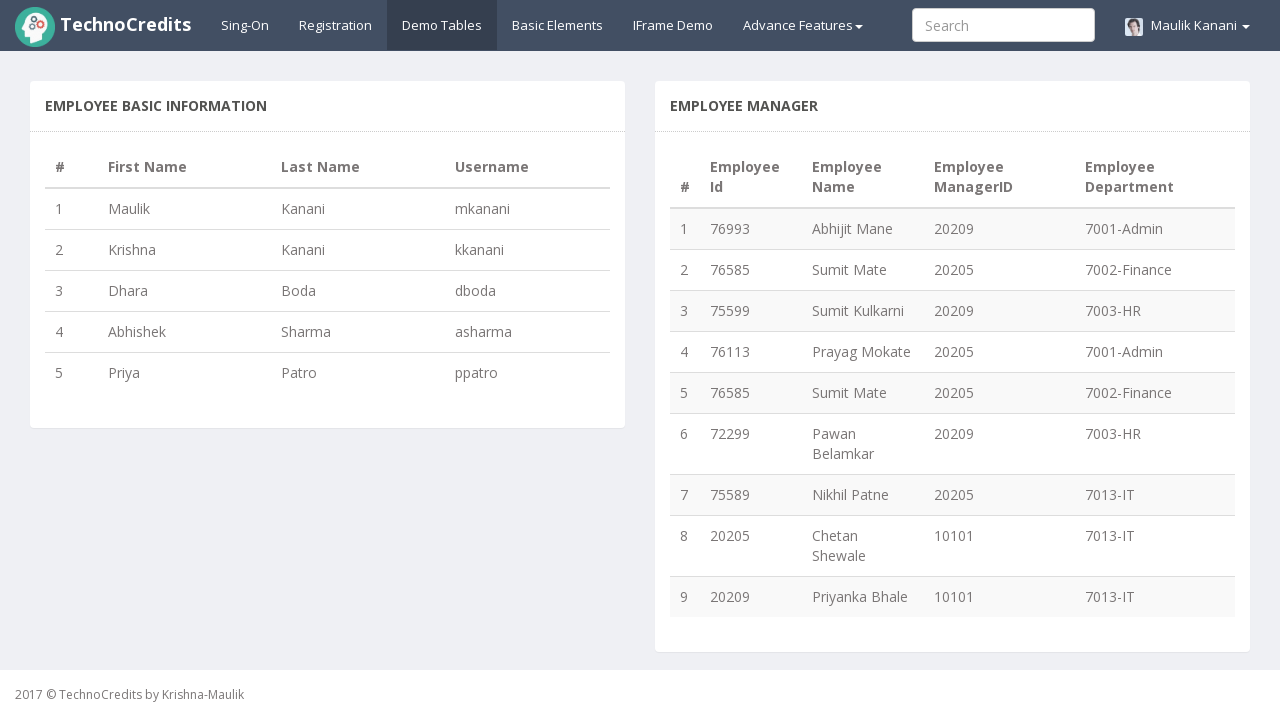

Extracted 3 unique manager IDs from table
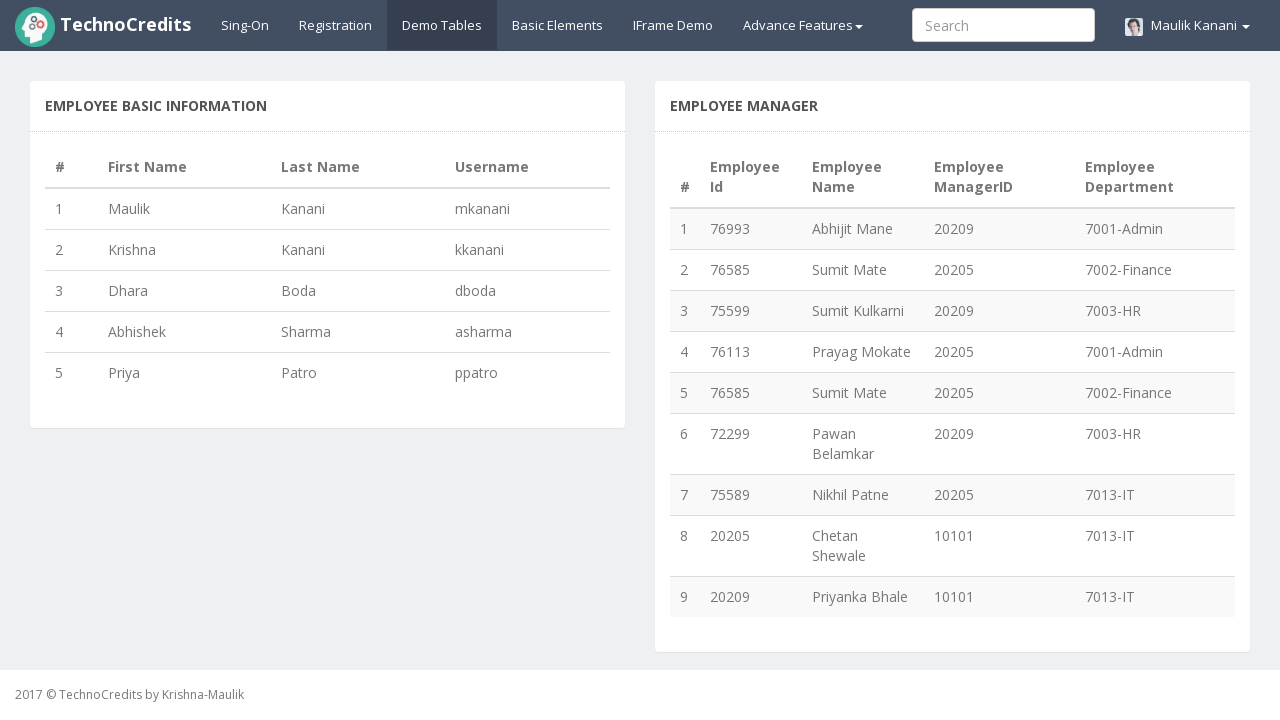

Verified that unique manager IDs were found (count: 3)
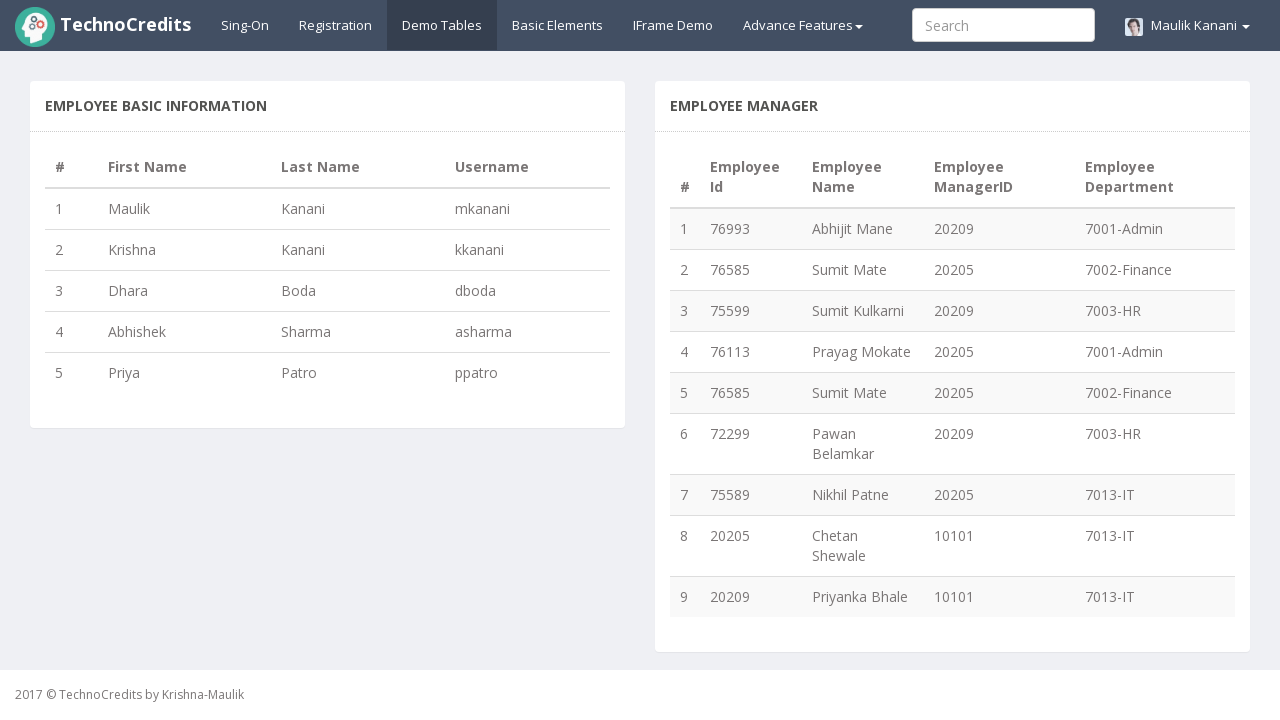

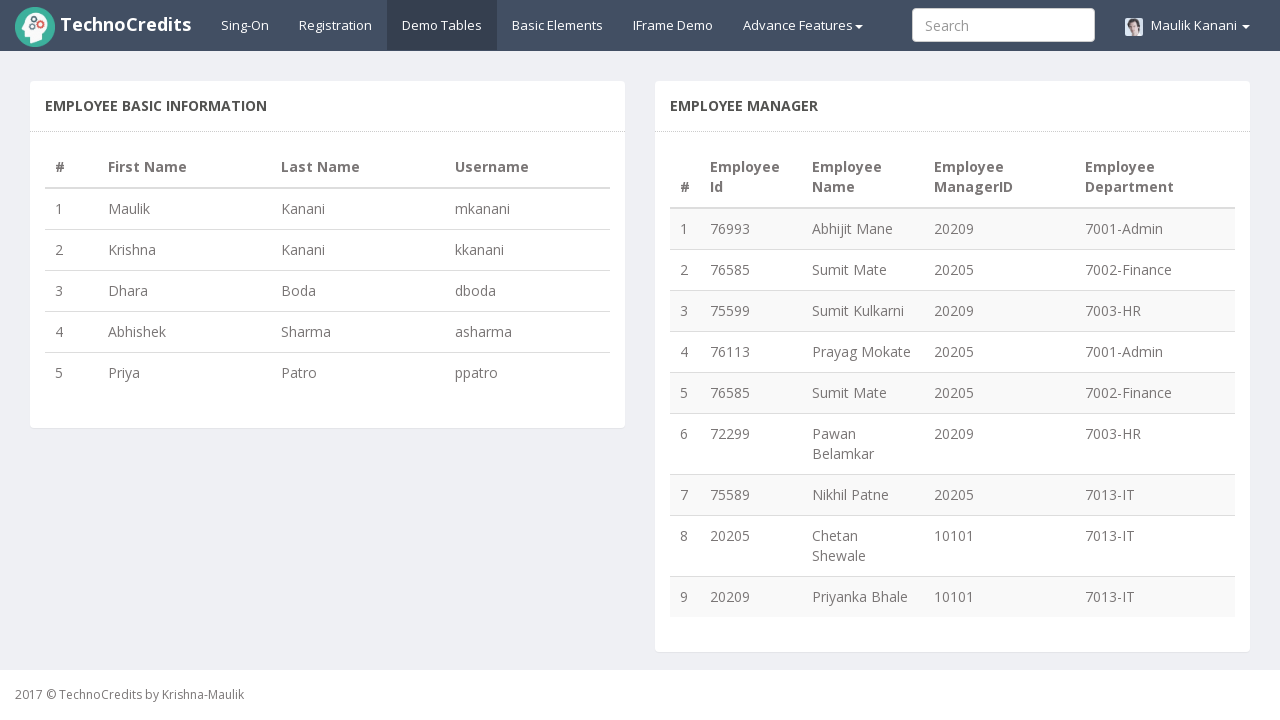